Tests the text box functionality on DemoQA by clicking on the Text Box menu item, entering a username, and submitting the form

Starting URL: https://demoqa.com/elements

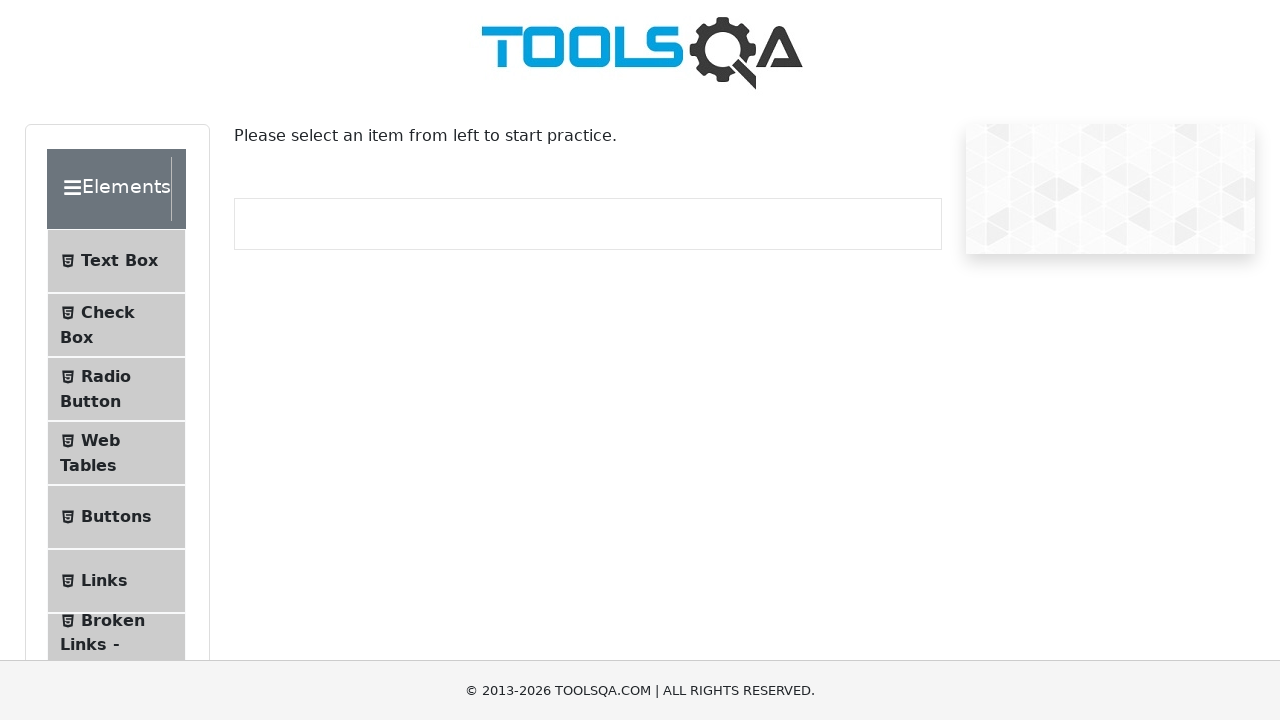

Clicked on Text Box menu item at (116, 261) on #item-0
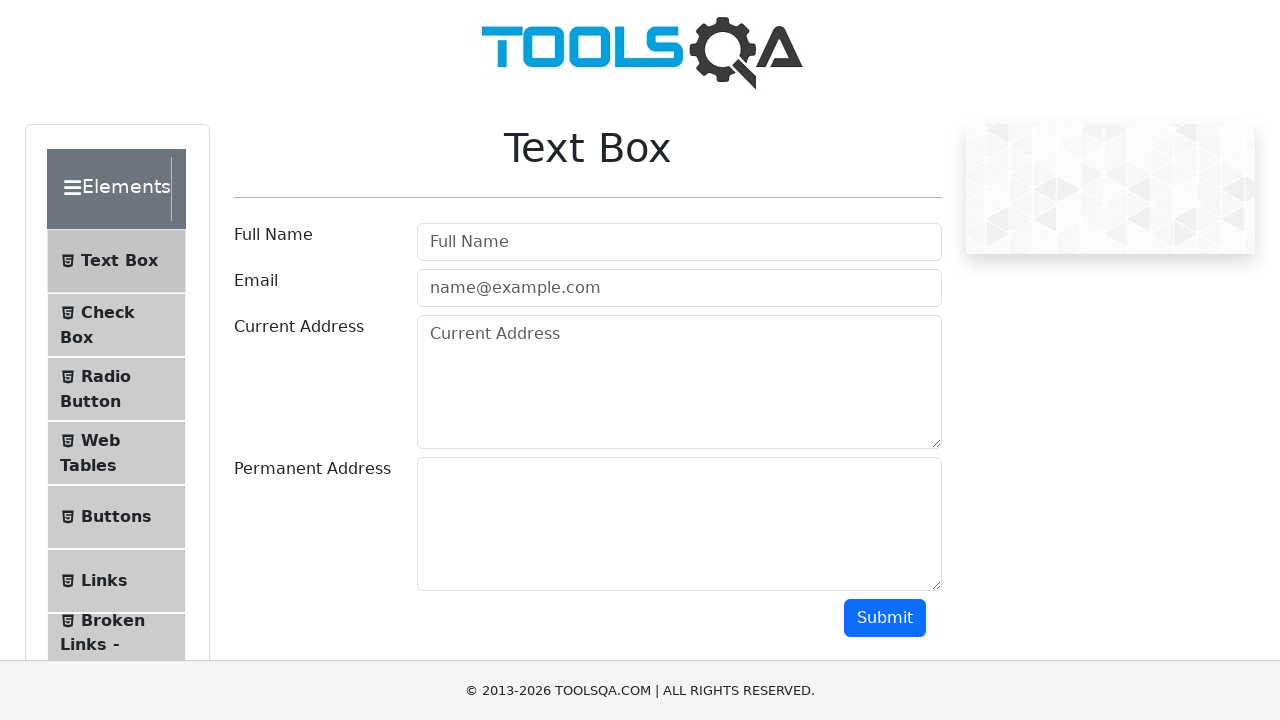

Clicked on the userName text box at (679, 242) on #userName
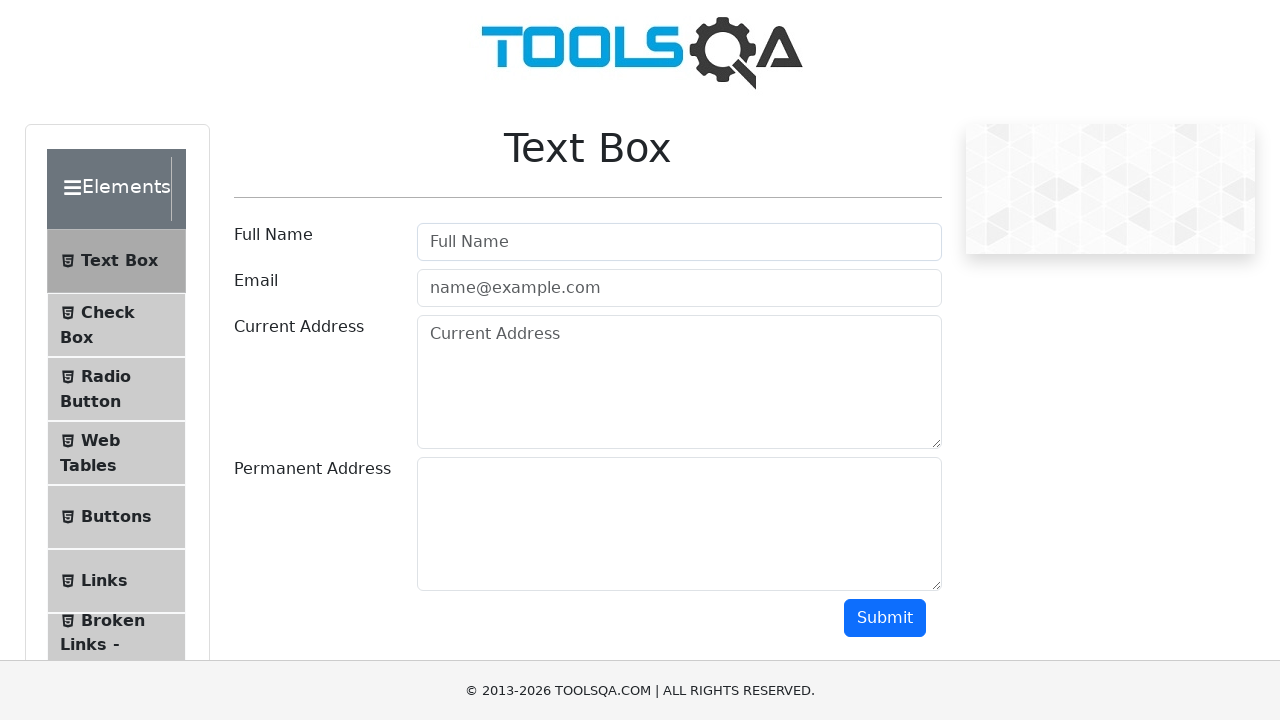

Entered 'Juan Perez' in the userName field on #userName
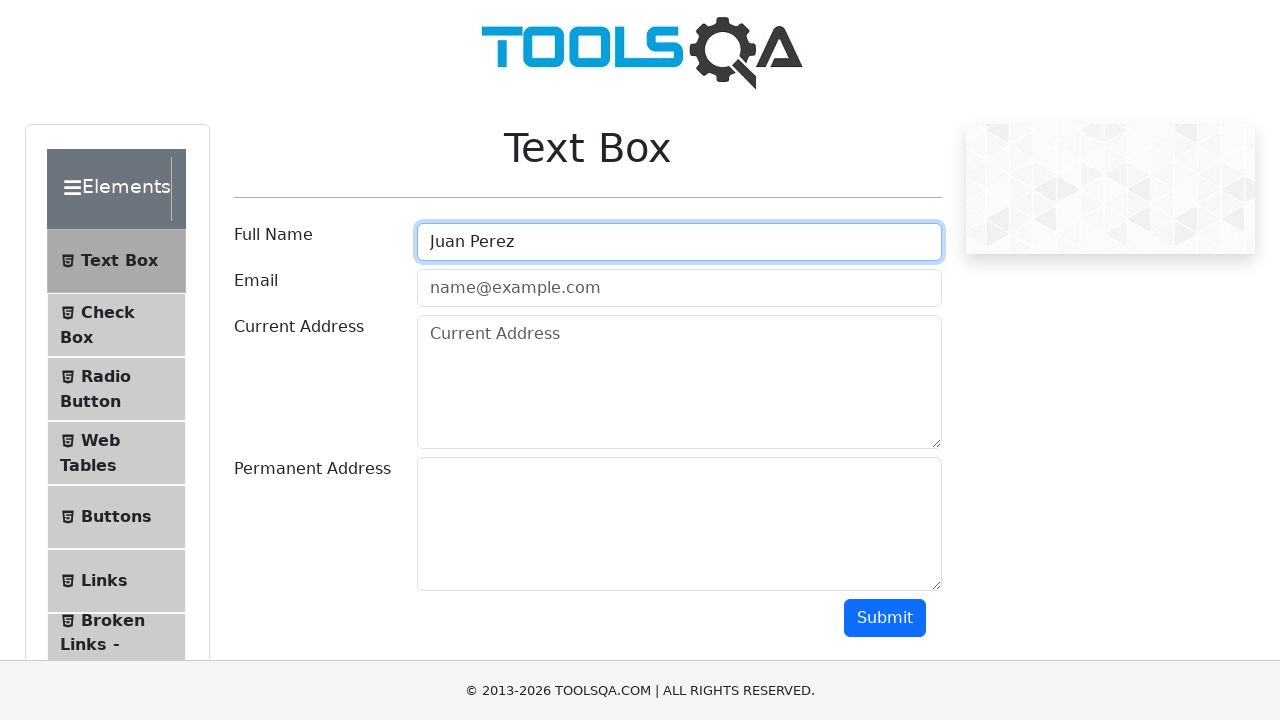

Clicked the submit button to submit the form at (885, 618) on #submit
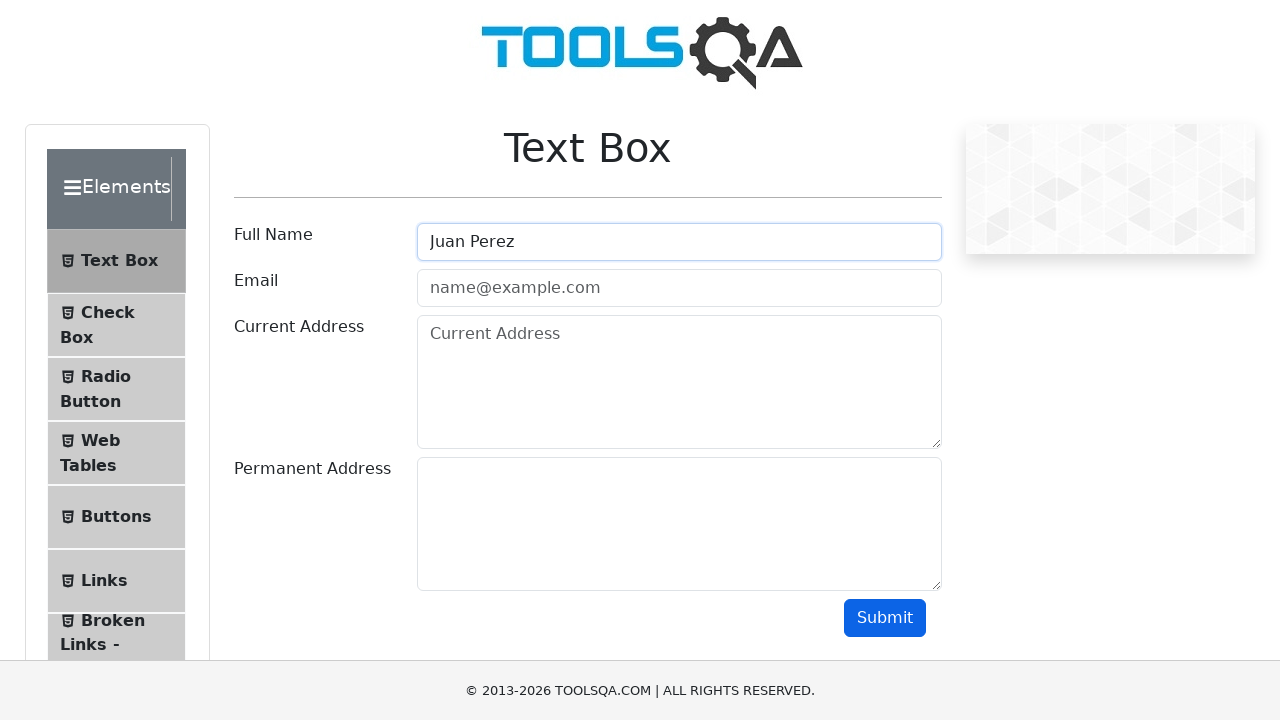

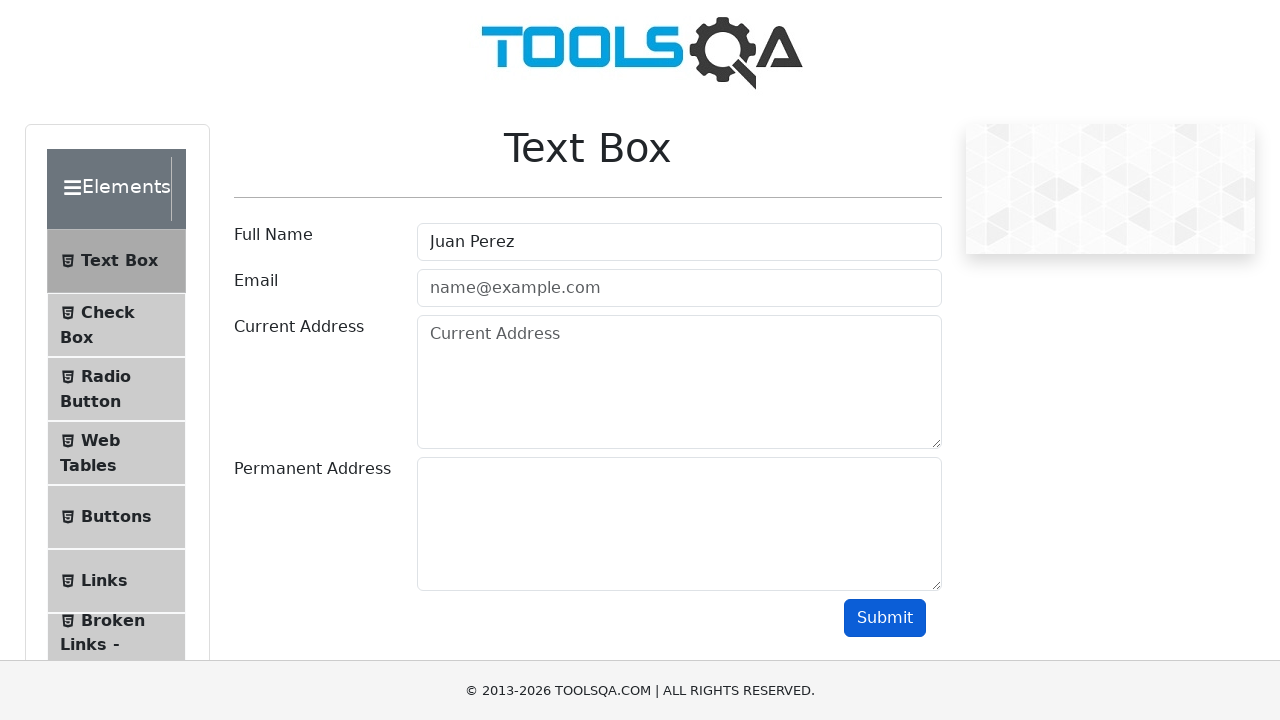